Tests date and time picker functionality by clicking on the input, selecting the first available day, and then selecting a time

Starting URL: https://demoqa.com/date-picker

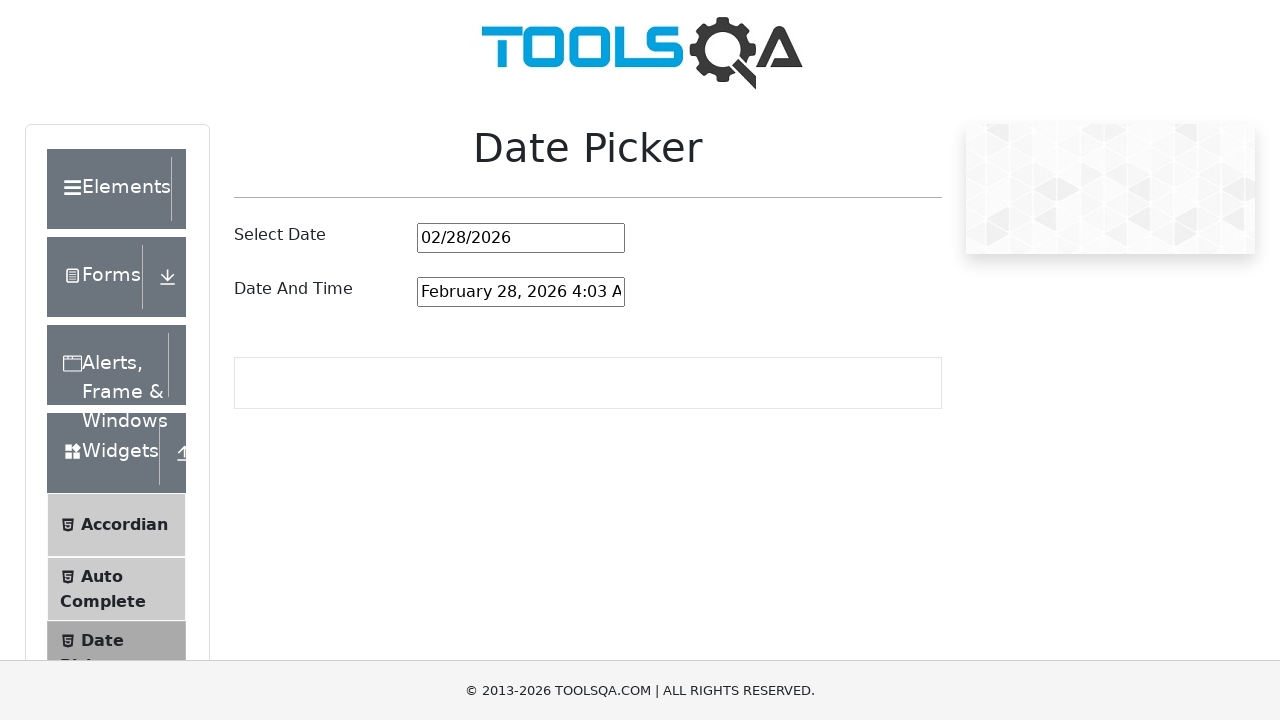

Clicked on the date and time picker input field at (521, 292) on #dateAndTimePickerInput
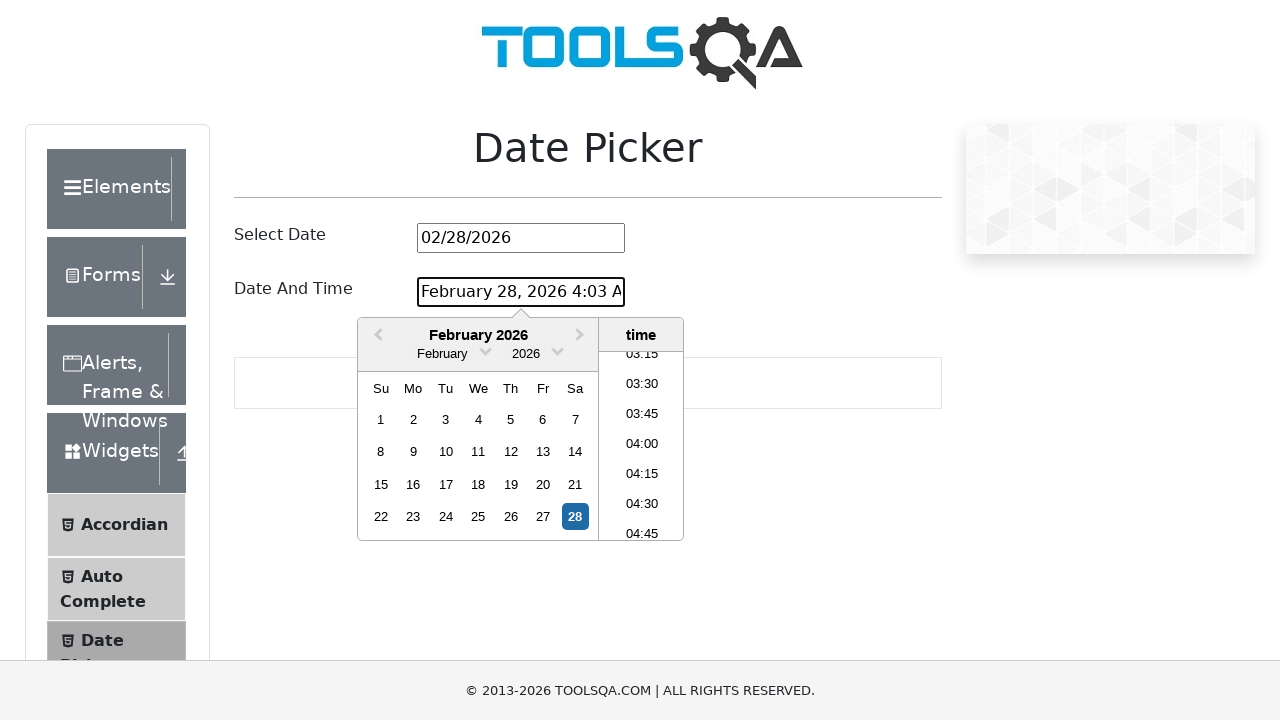

Selected the first available day from the date picker at (381, 419) on .react-datepicker__day >> nth=0
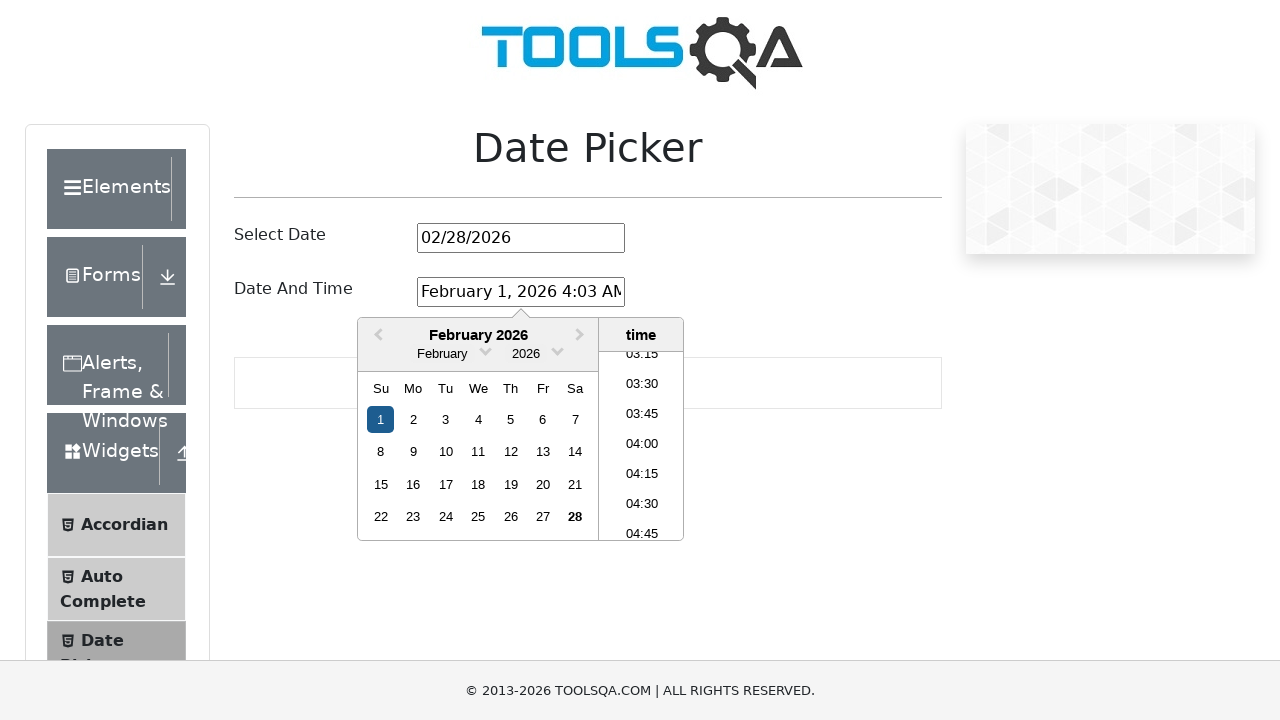

Selected the first available time slot from the time picker at (642, 367) on .react-datepicker__time-list-item >> nth=0
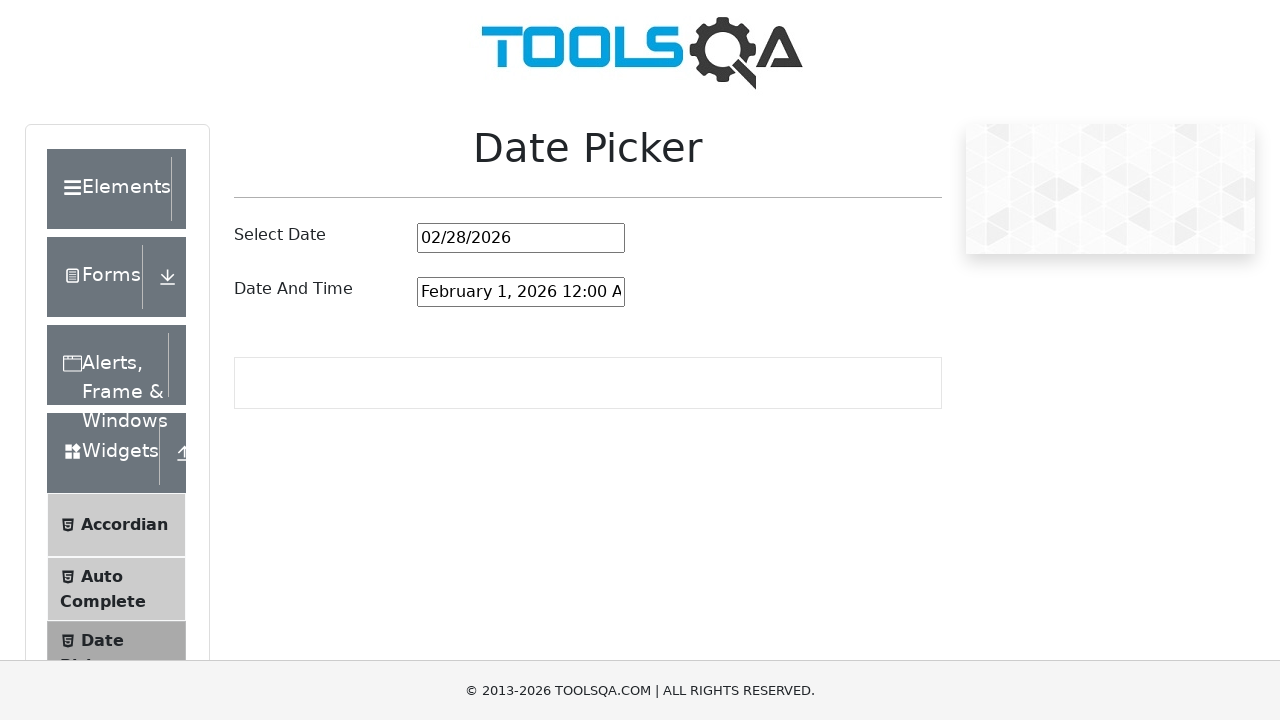

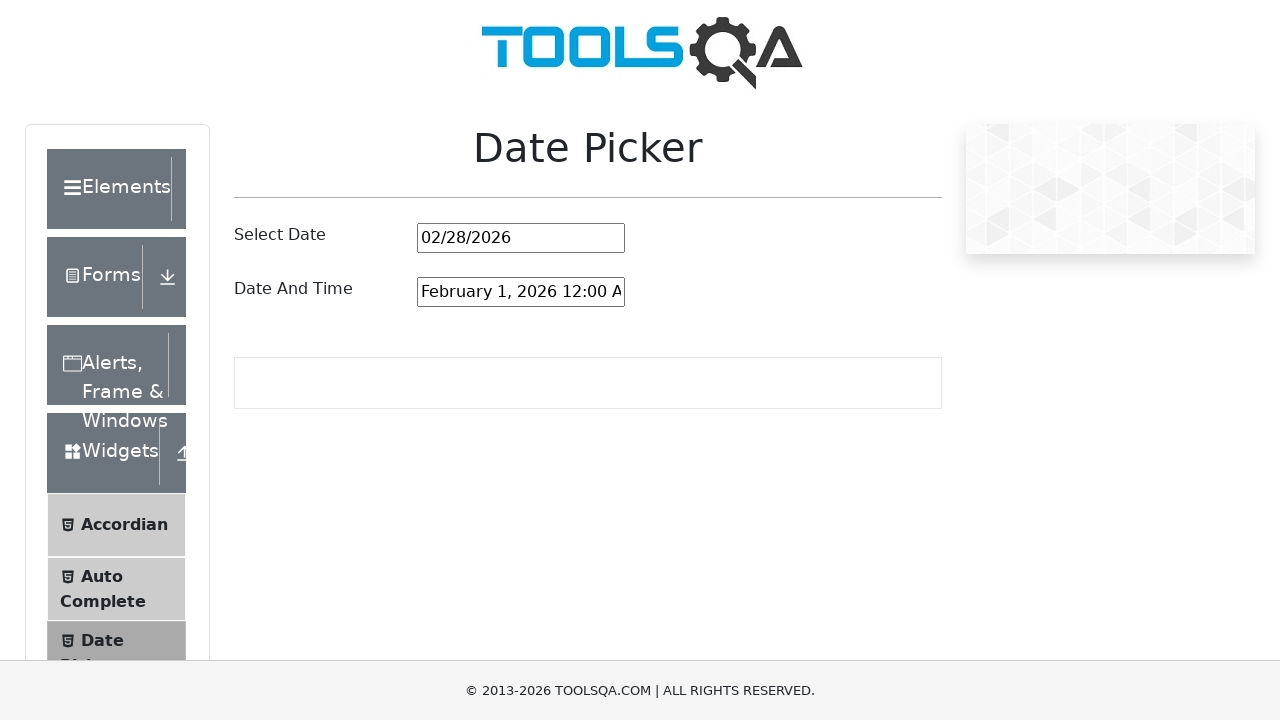